Selects an option from a dropdown with option groups using keyboard navigation

Starting URL: https://demoqa.com/select-menu

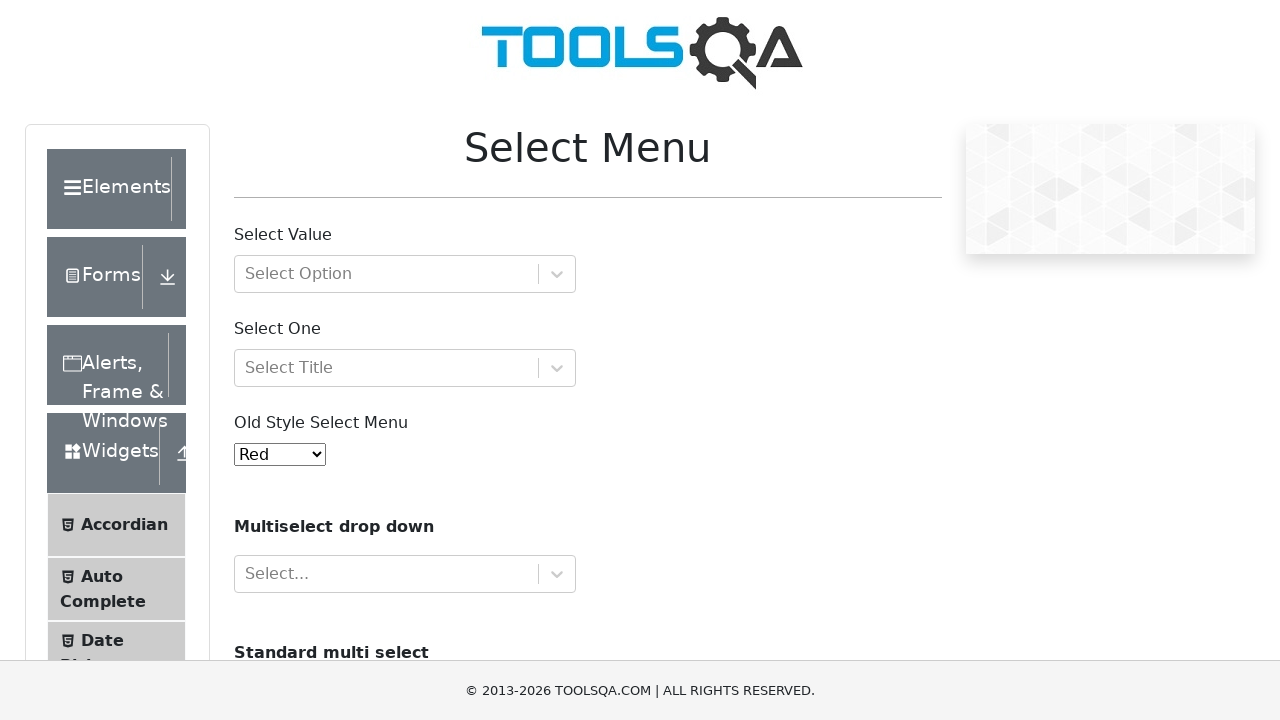

Clicked dropdown with option groups to open it at (405, 274) on #withOptGroup
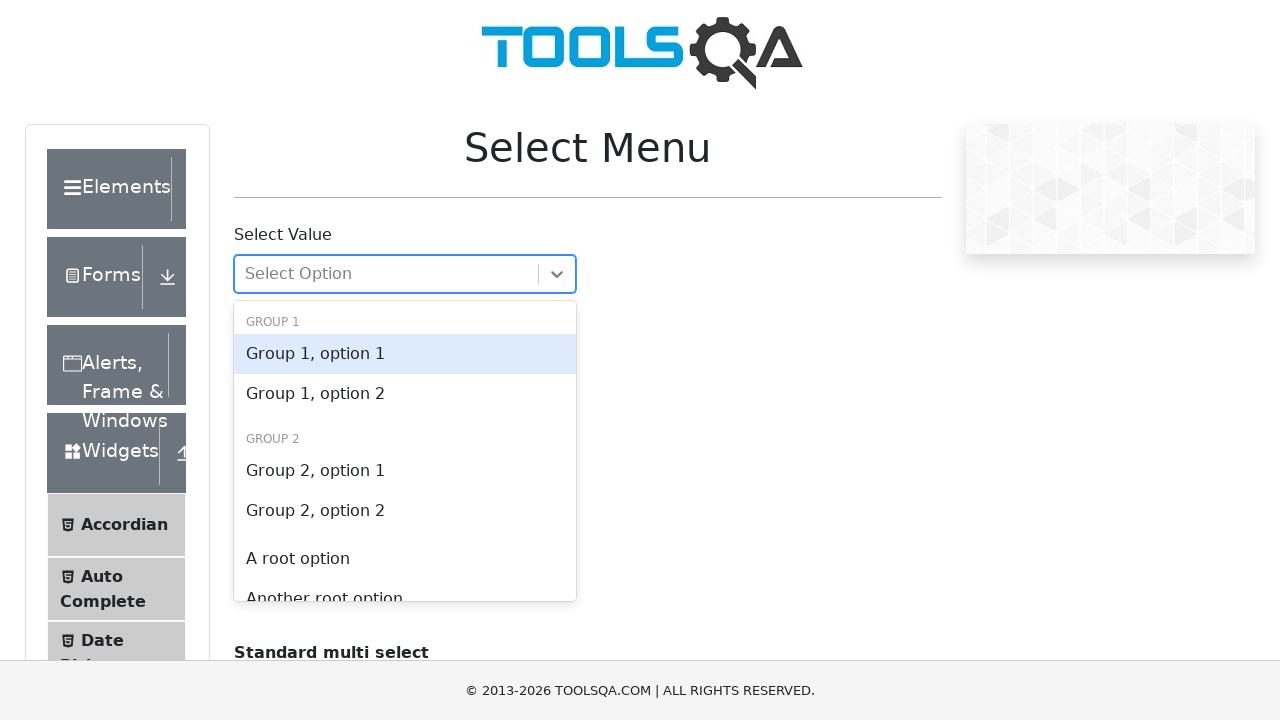

Pressed ArrowDown to navigate to first option on #withOptGroup
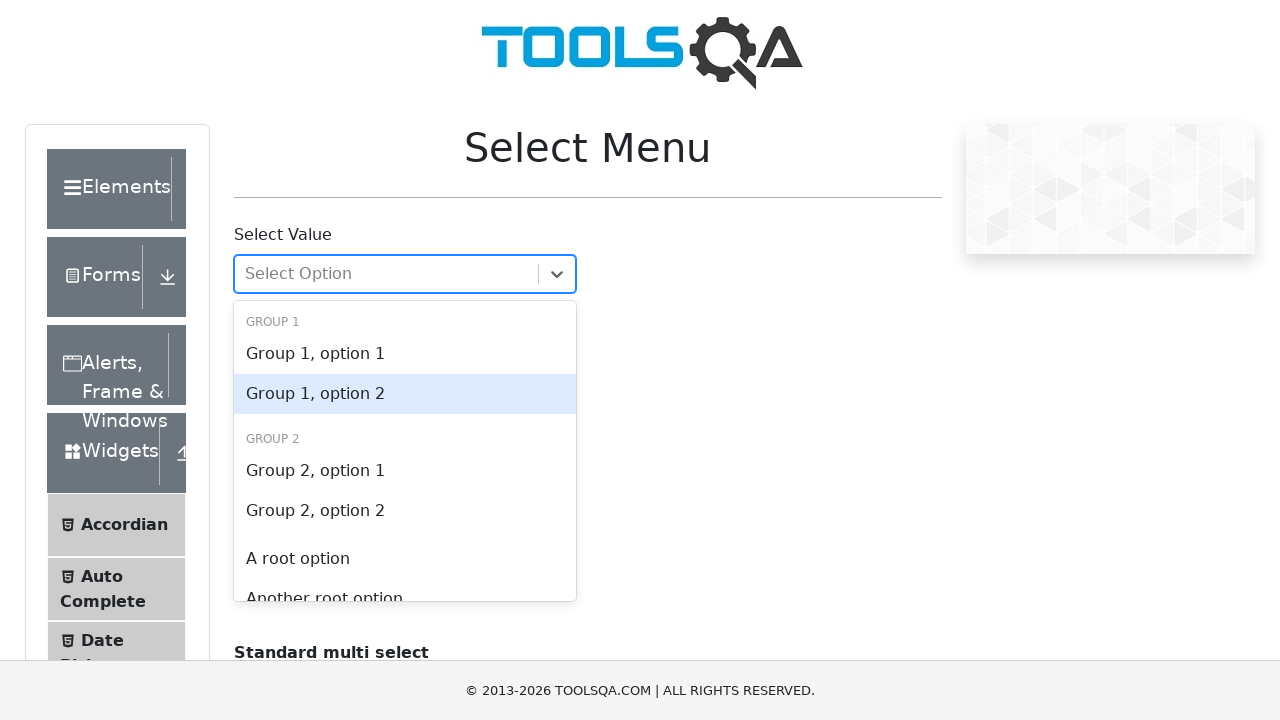

Pressed ArrowDown to navigate to second option on #withOptGroup
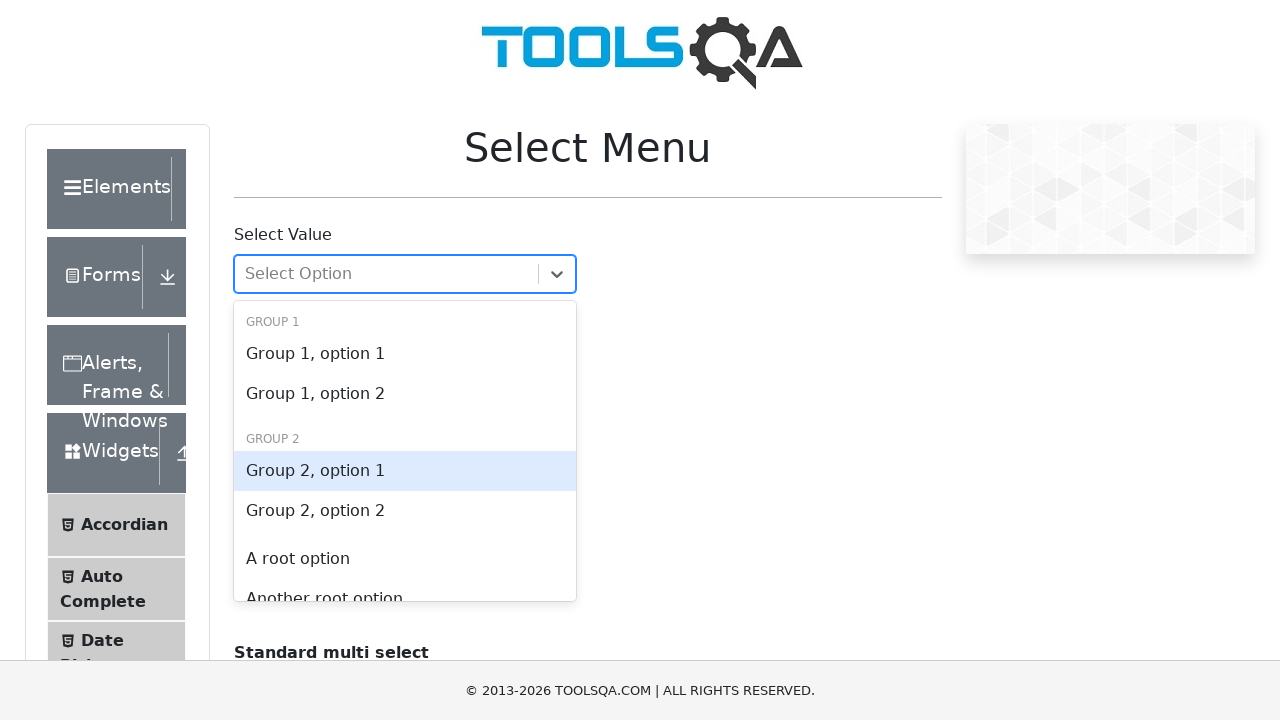

Pressed Enter to select the highlighted option on #withOptGroup
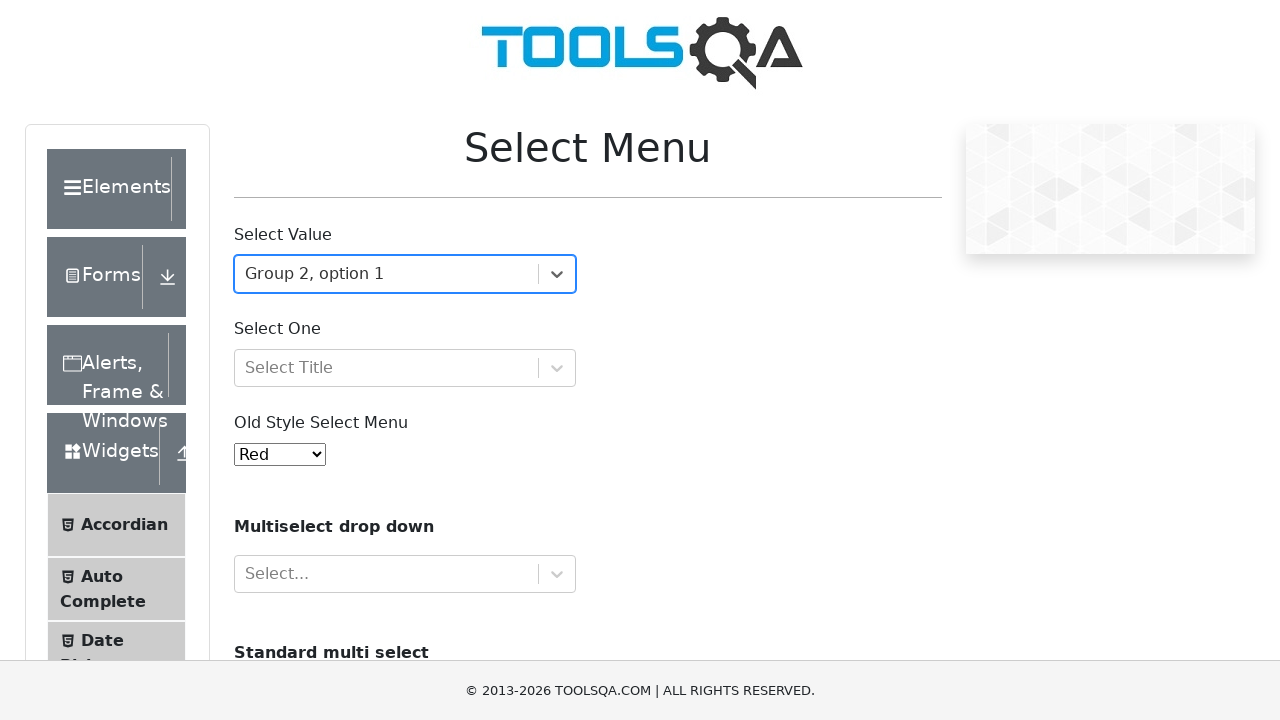

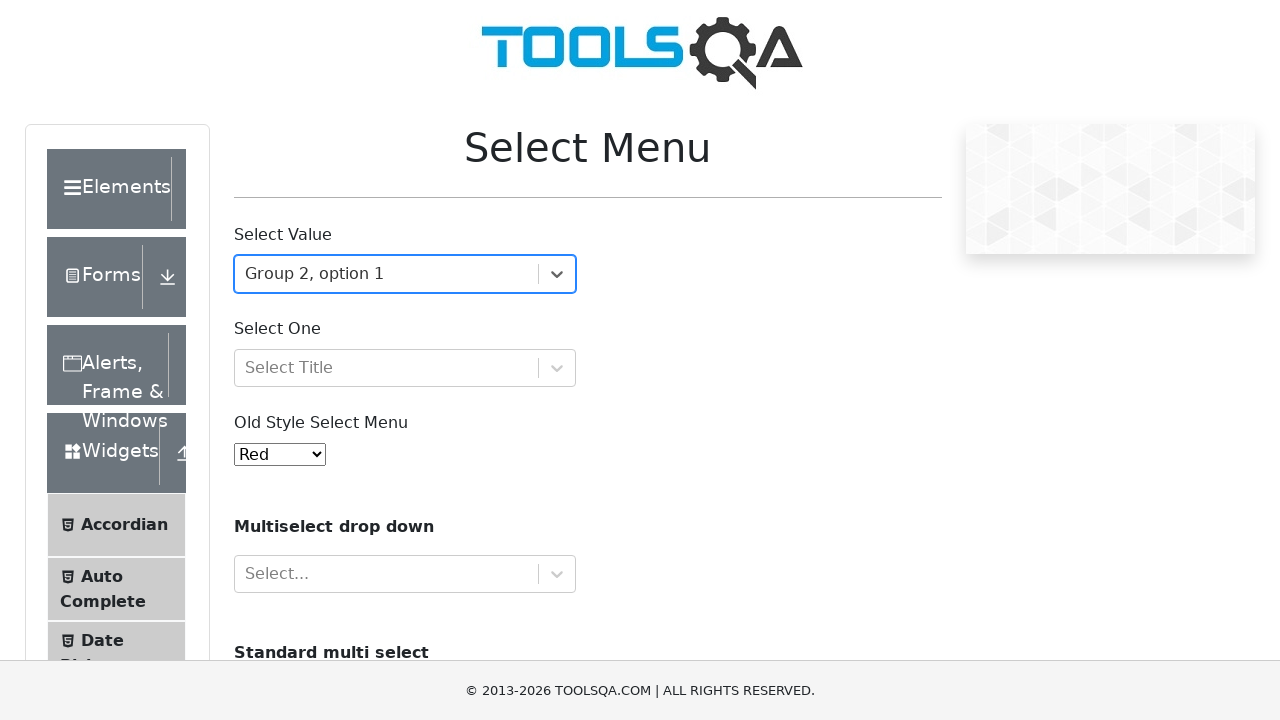